Tests checkbox functionality by verifying default selection states, clicking both checkboxes to toggle them, and confirming the updated selection states.

Starting URL: https://practice.cydeo.com/checkboxes

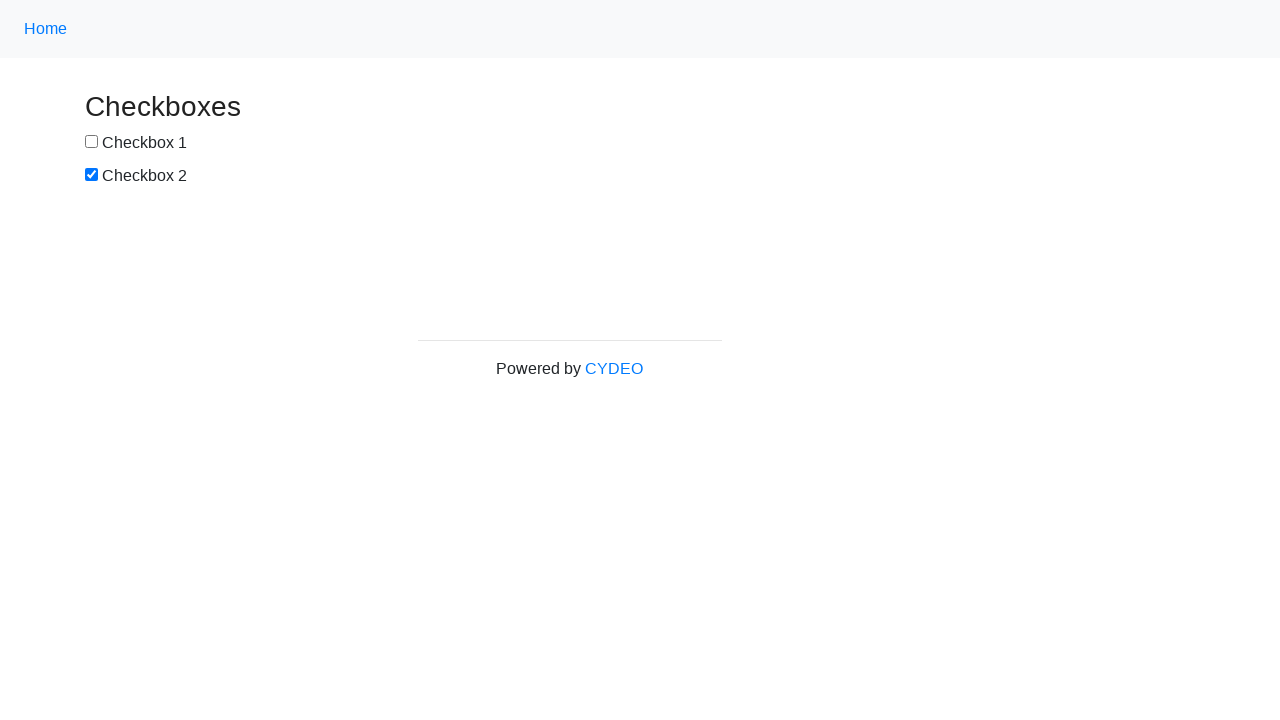

Located checkbox 1 element
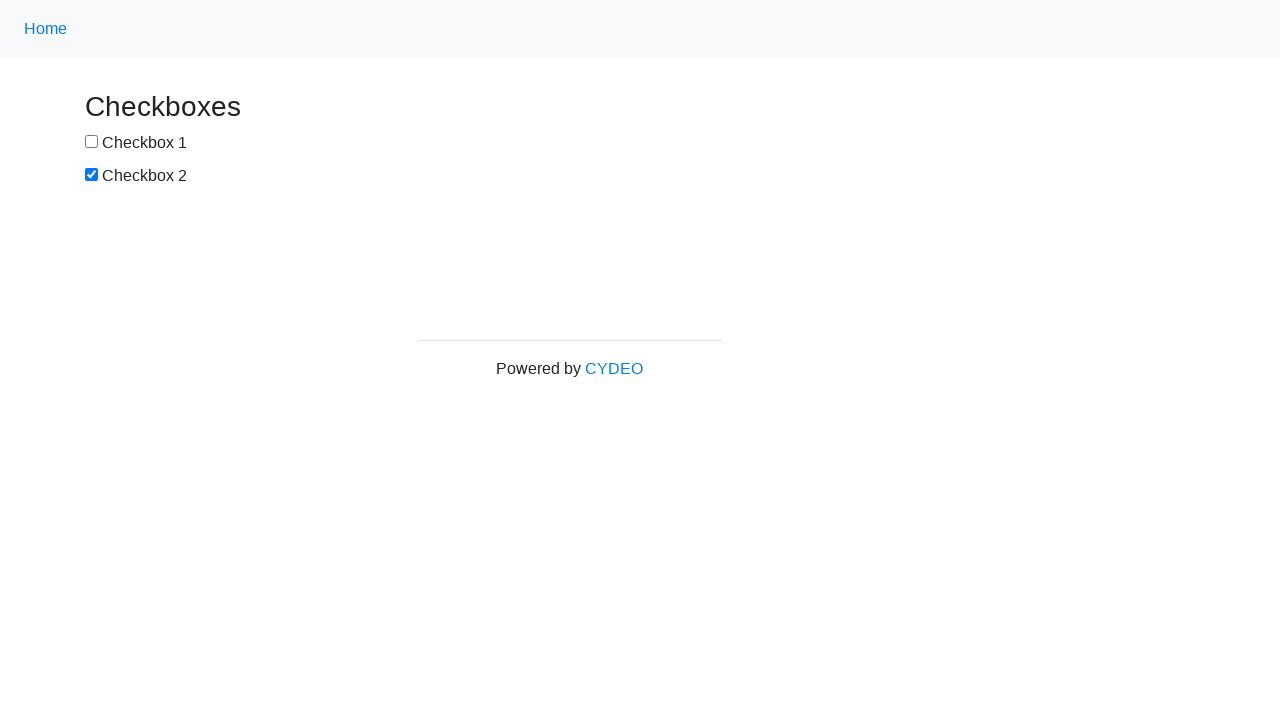

Located checkbox 2 element
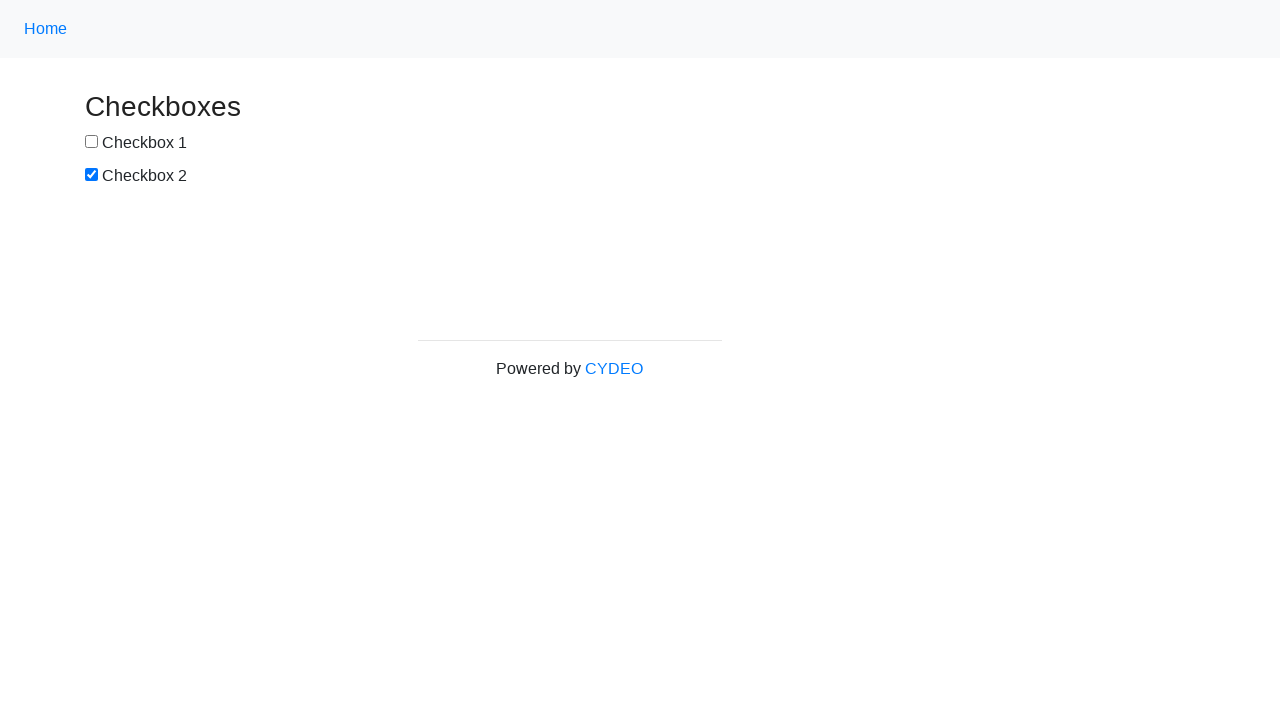

Verified checkbox 1 is not selected by default
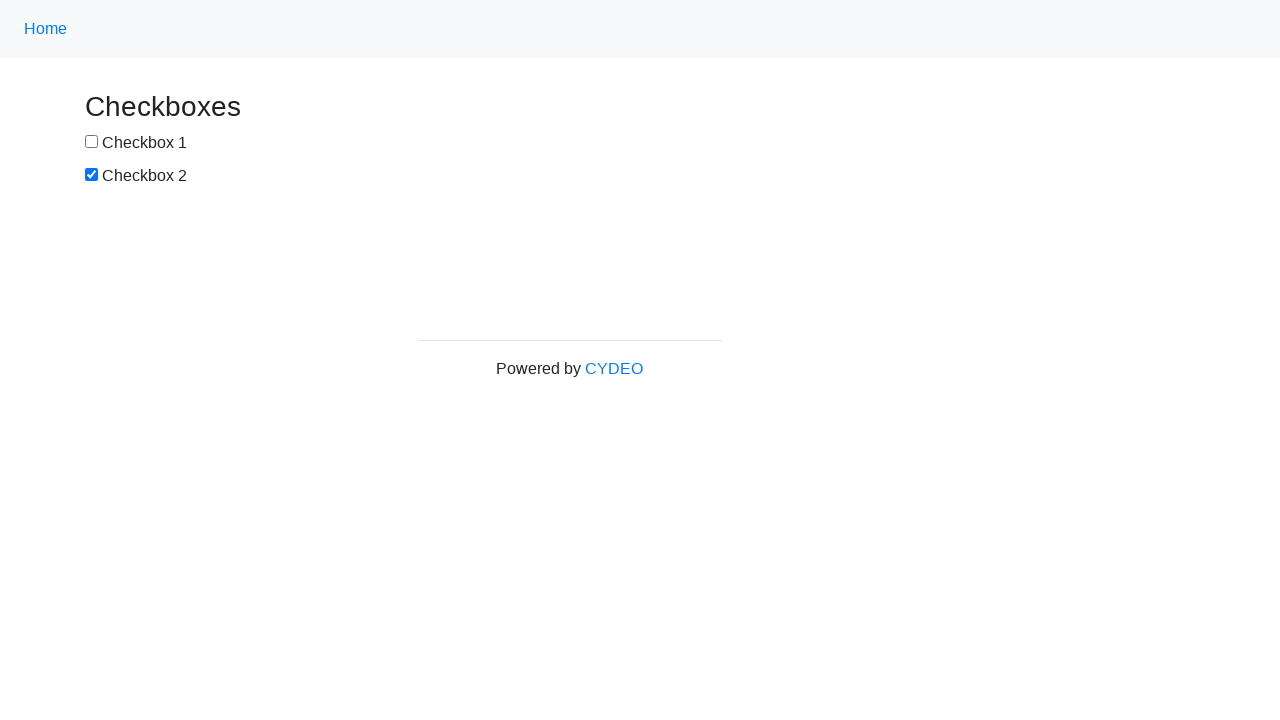

Verified checkbox 2 is selected by default
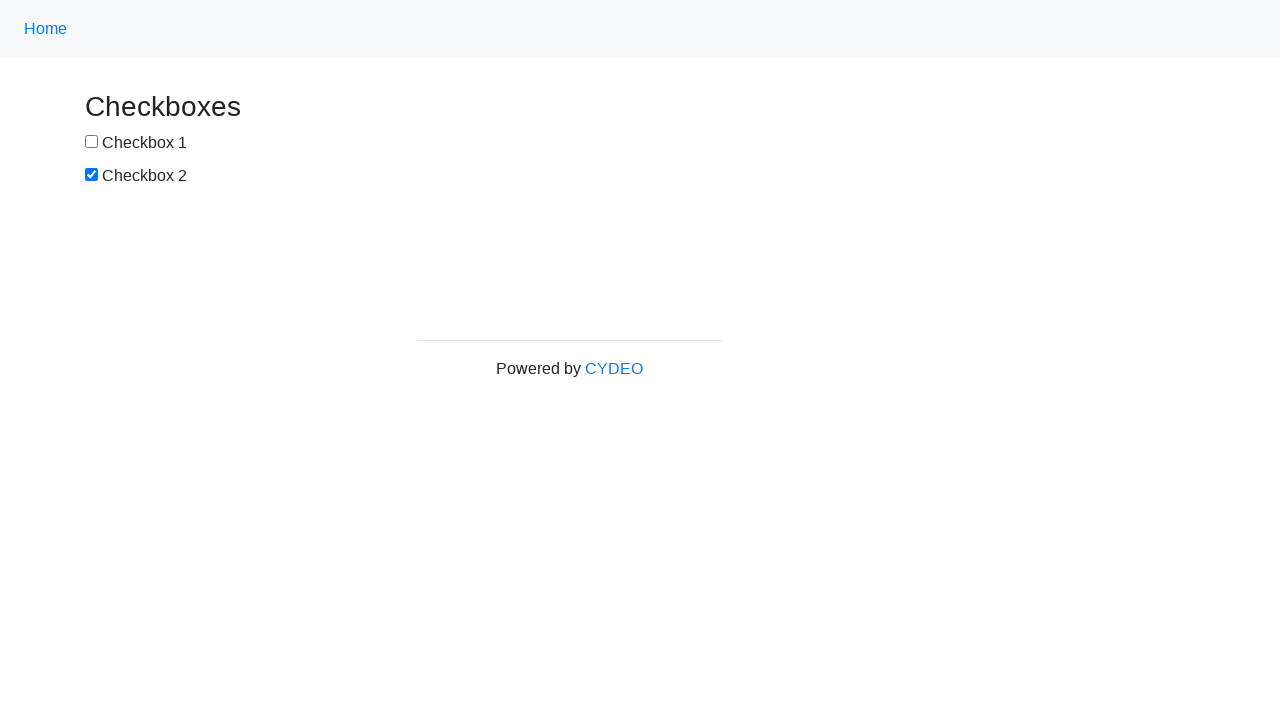

Clicked checkbox 1 to select it at (92, 142) on input[name='checkbox1']
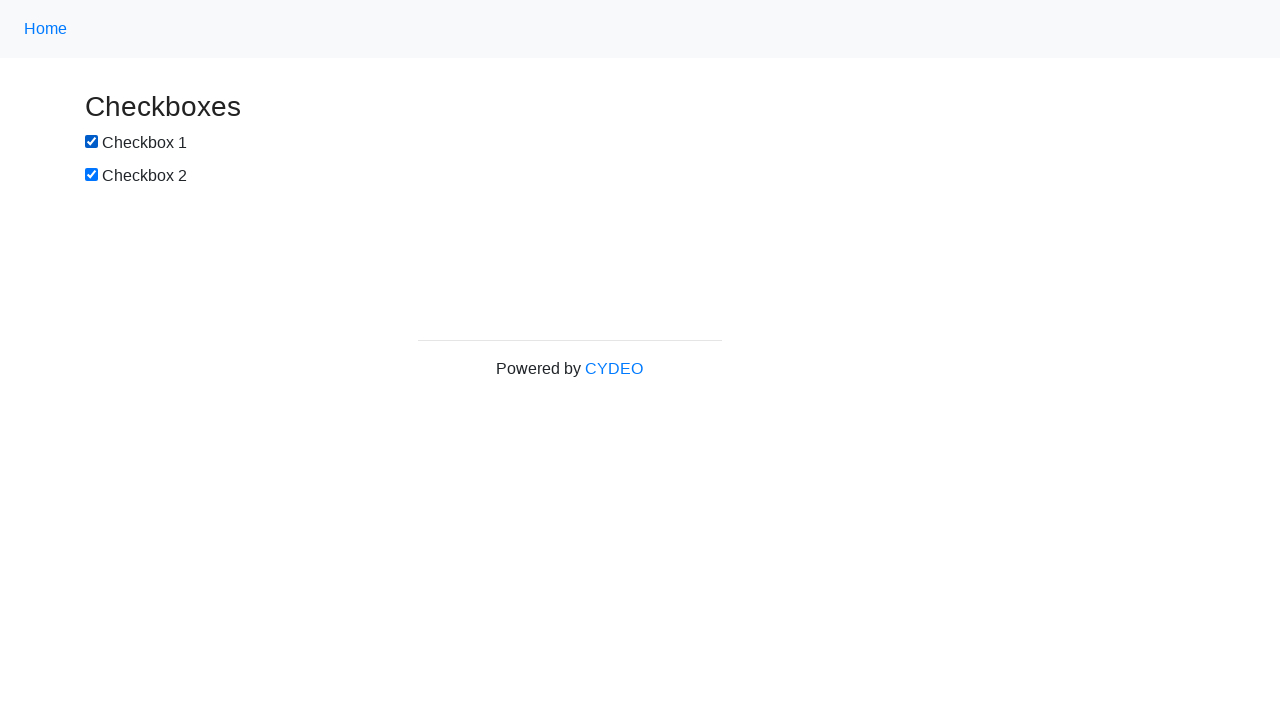

Clicked checkbox 2 to deselect it at (92, 175) on input[name='checkbox2']
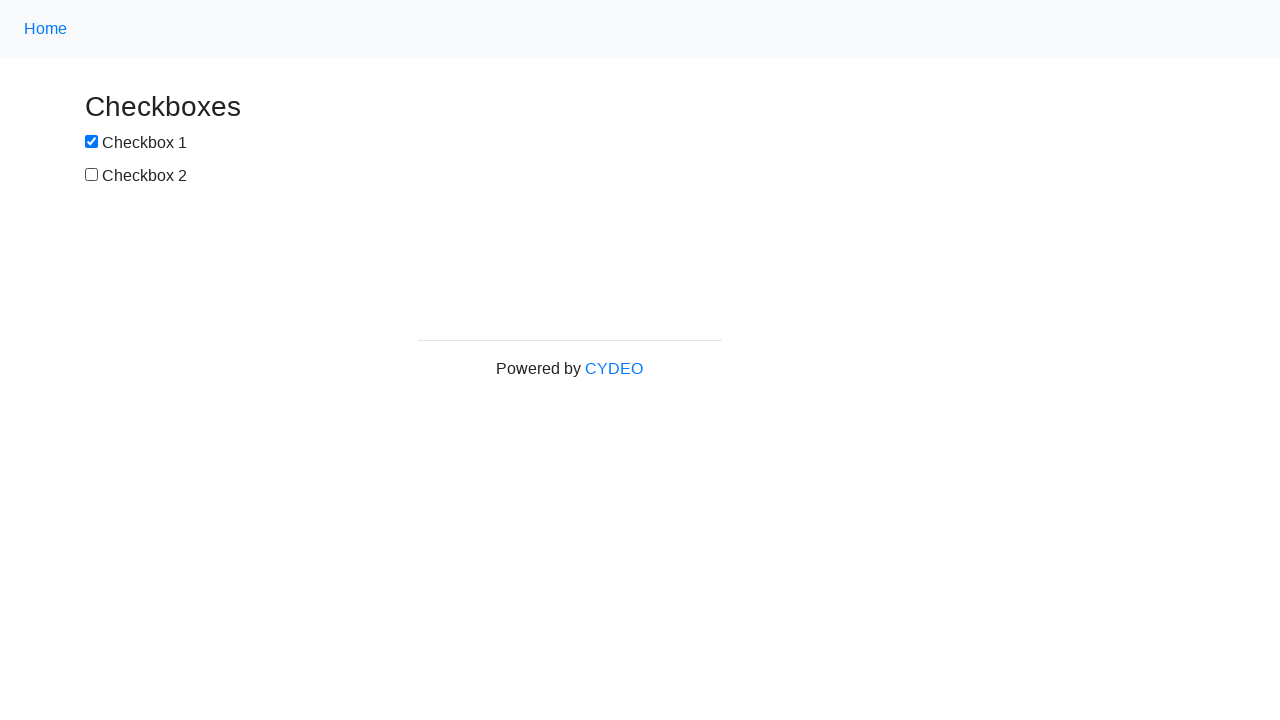

Verified checkbox 1 is now selected after clicking
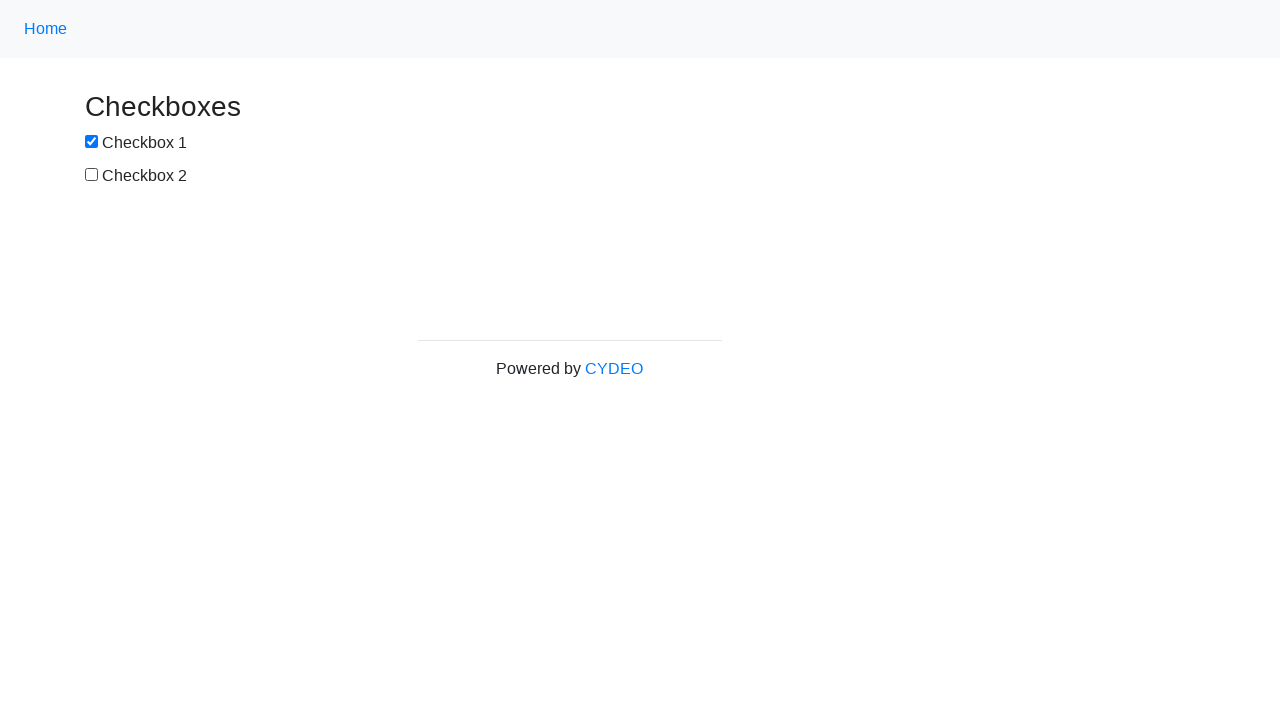

Verified checkbox 2 is now deselected after clicking
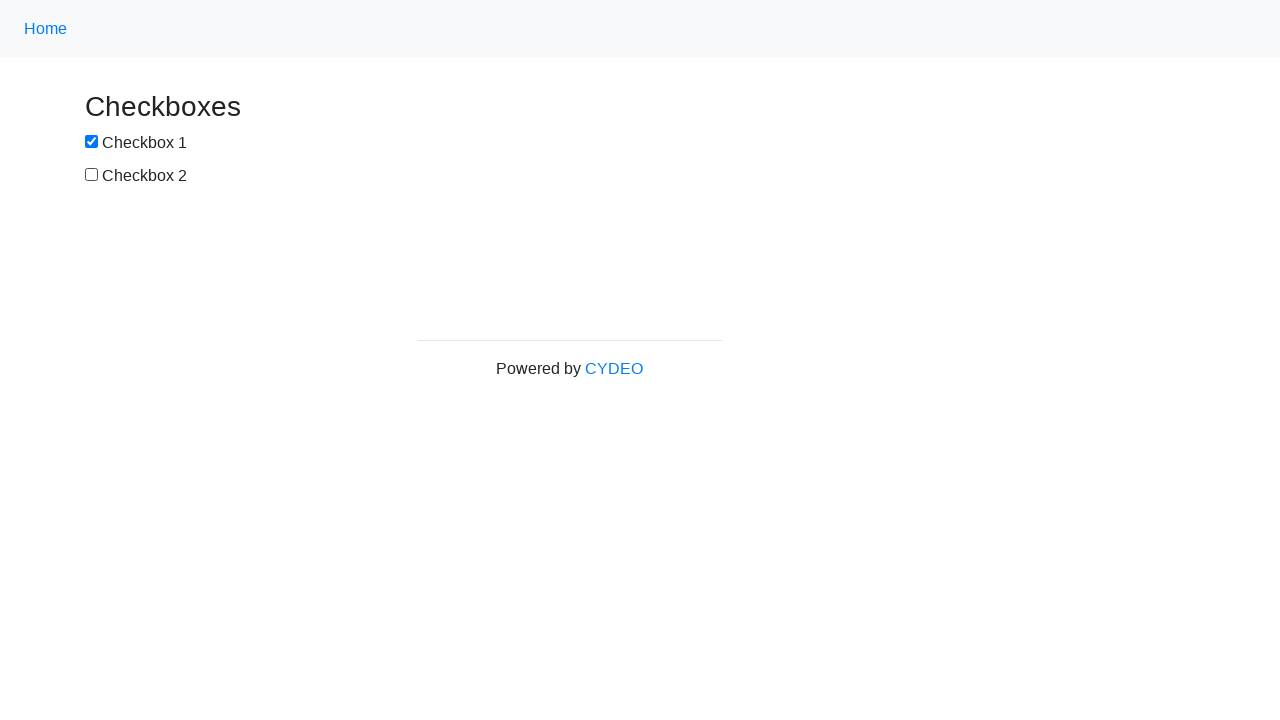

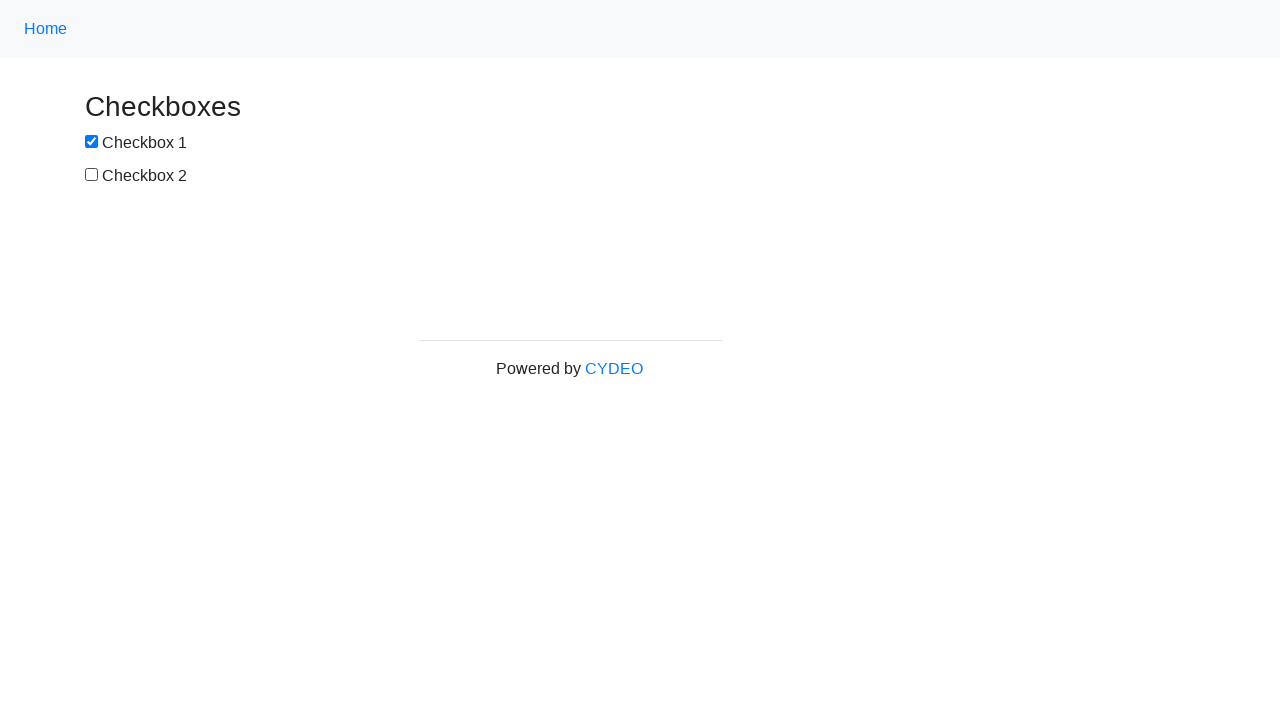